Tests checkbox interaction by locating two checkboxes and ensuring both are selected, clicking them if they are not already selected.

Starting URL: https://the-internet.herokuapp.com/checkboxes

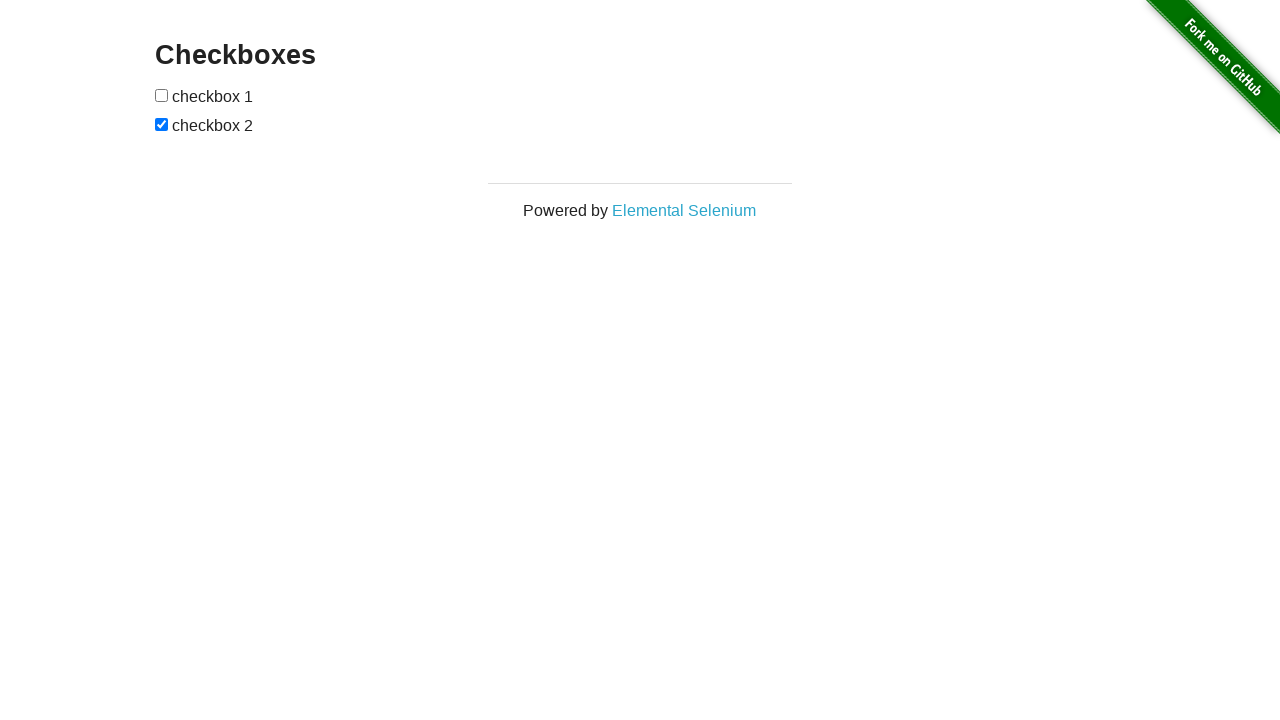

Navigated to checkboxes test page
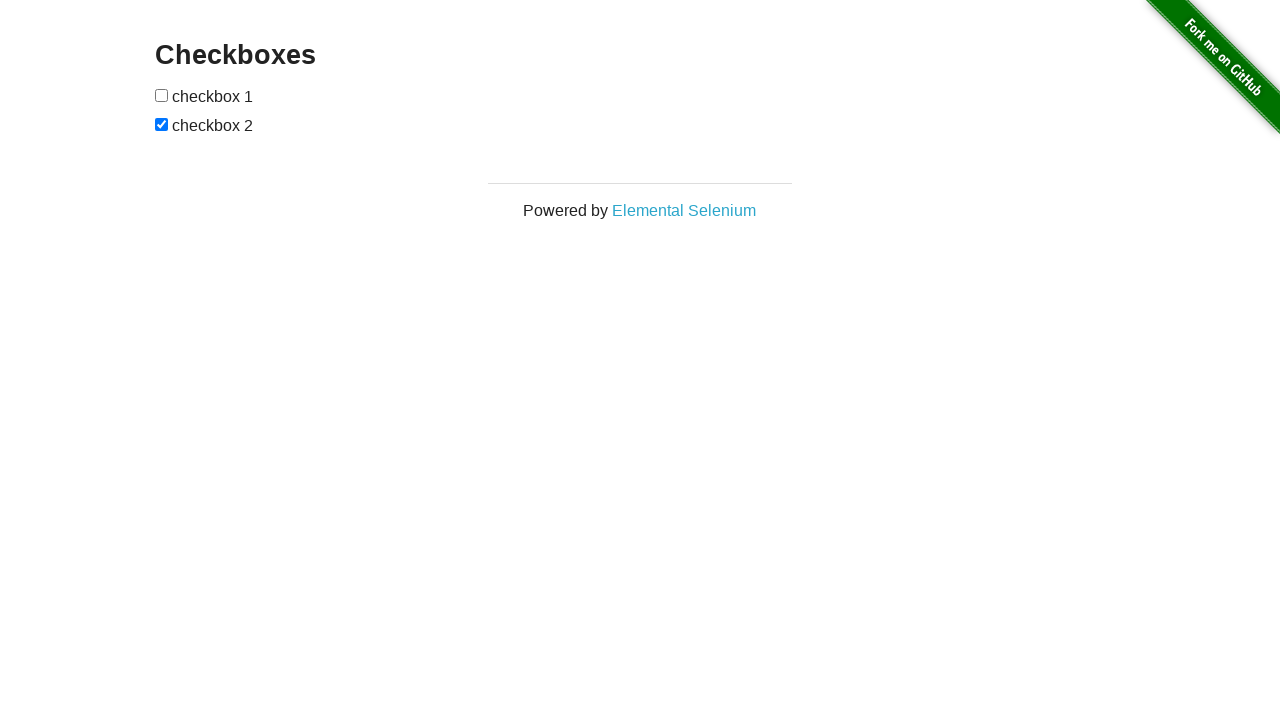

Located first checkbox element
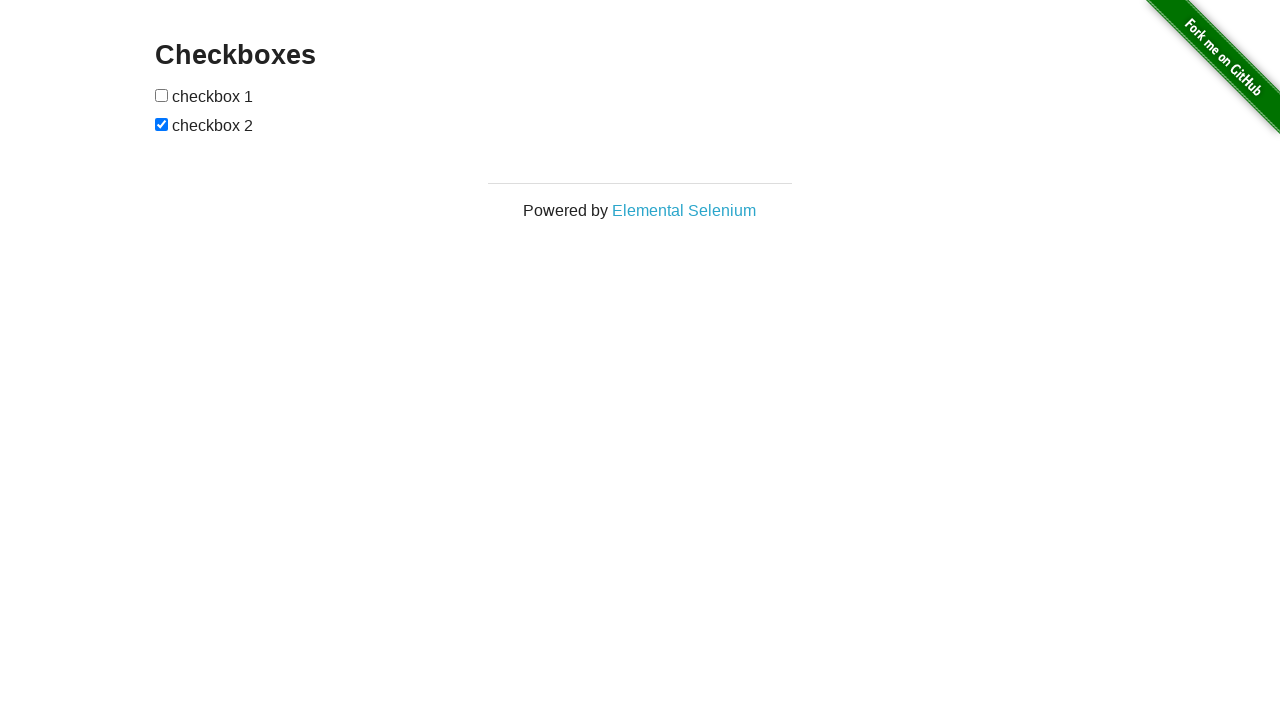

Located second checkbox element
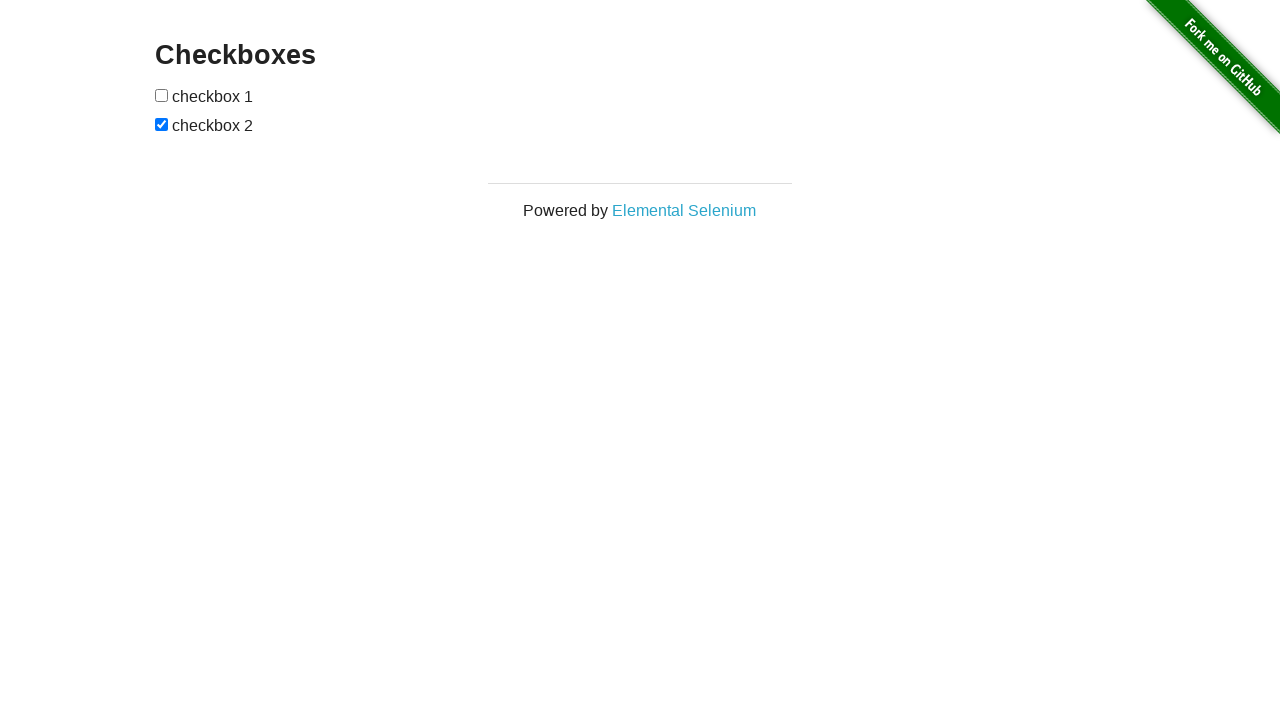

First checkbox is not selected, checking state
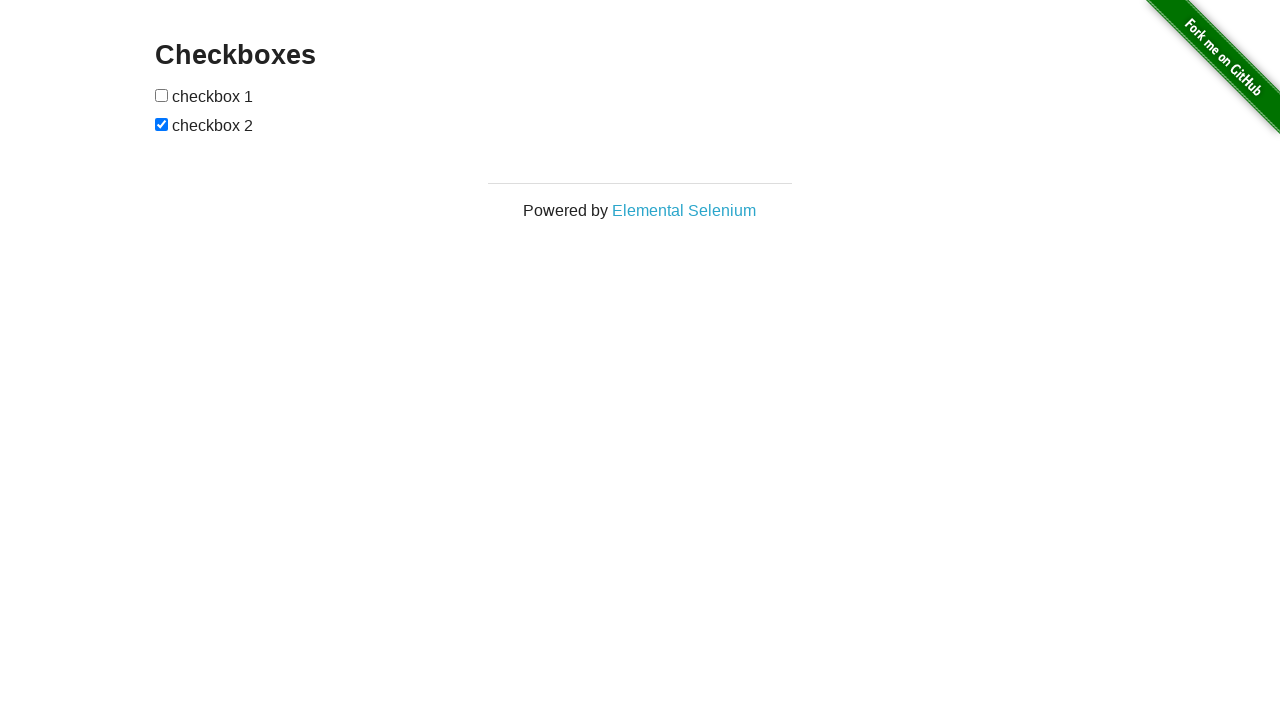

Clicked first checkbox to select it at (162, 95) on (//input[@type='checkbox'])[1]
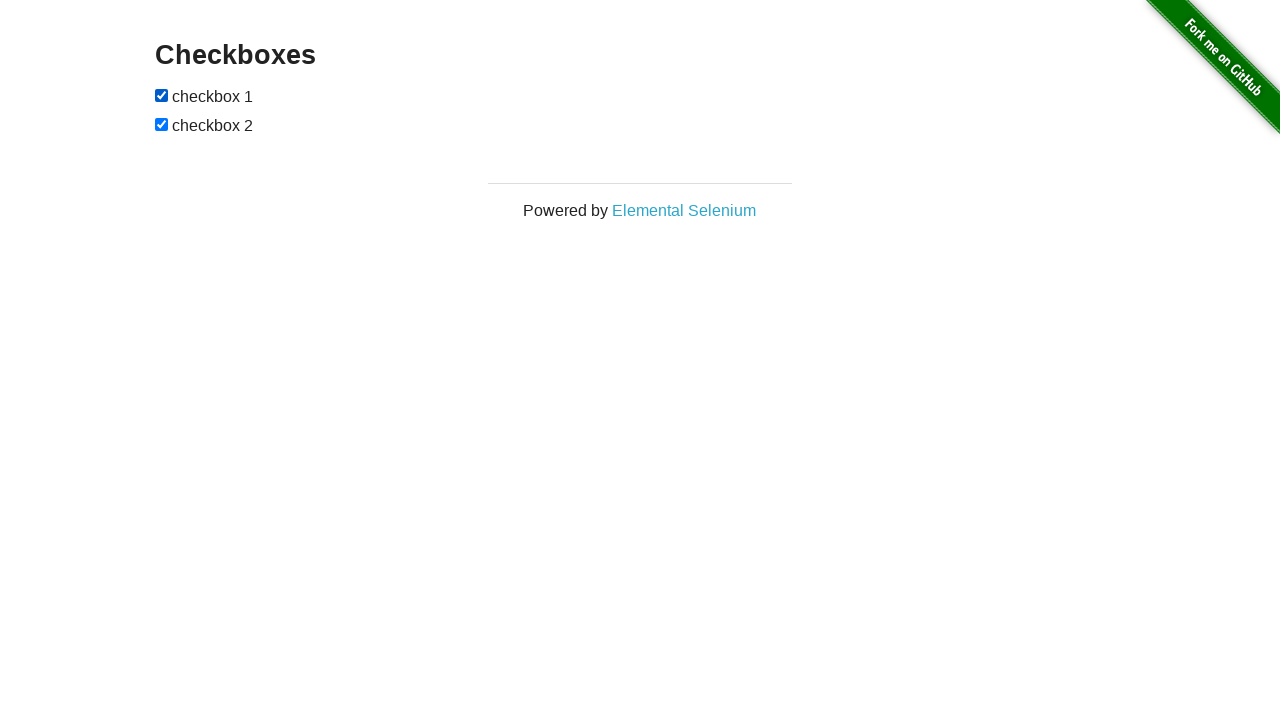

Second checkbox is already selected
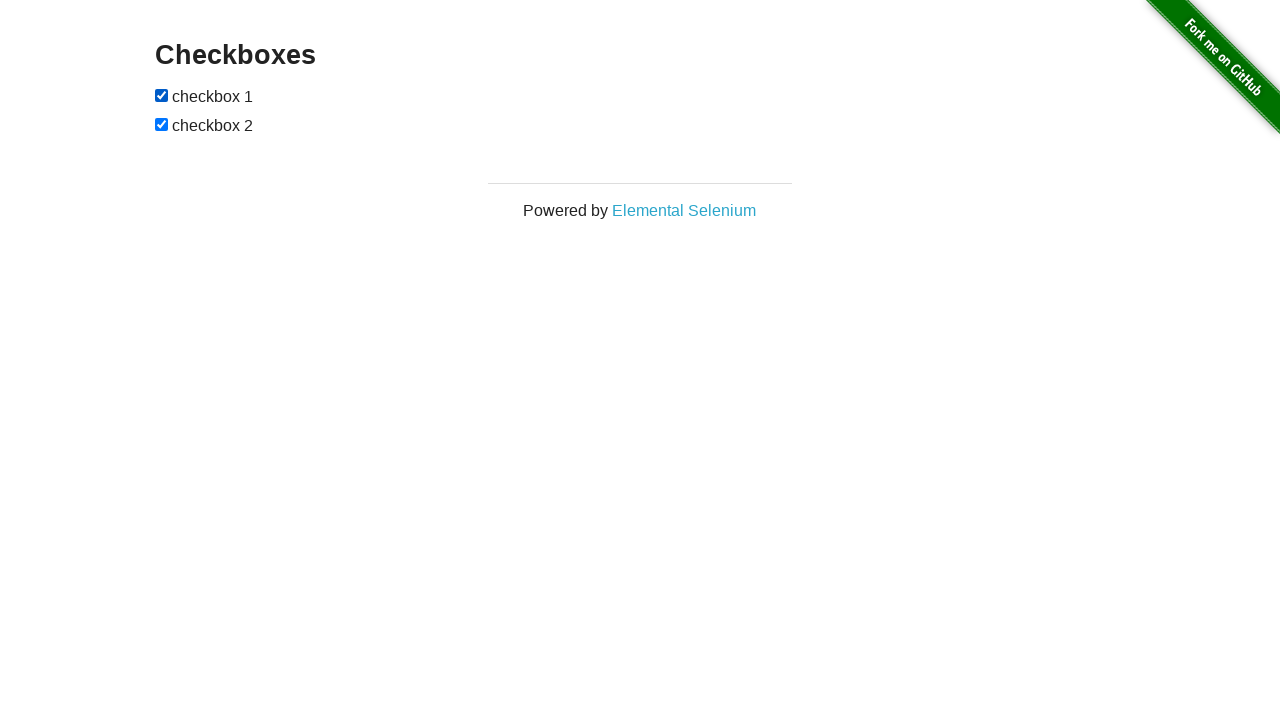

Verified first checkbox is selected
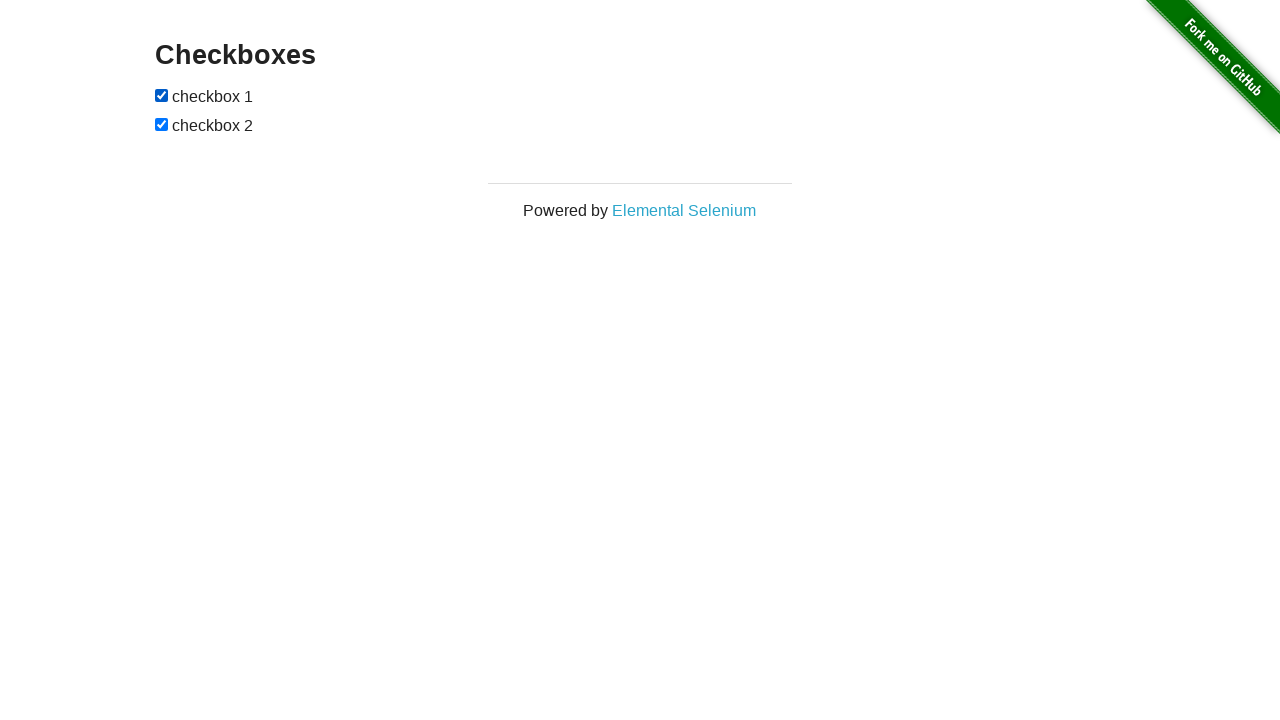

Verified second checkbox is selected
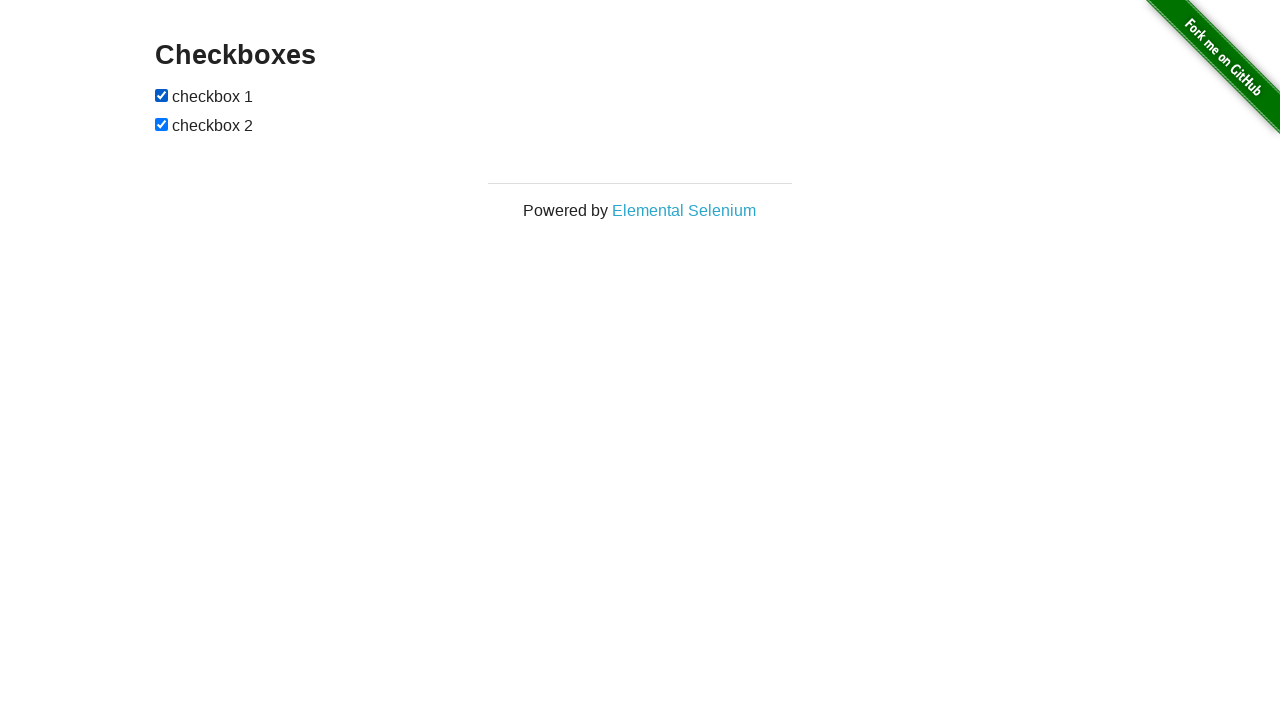

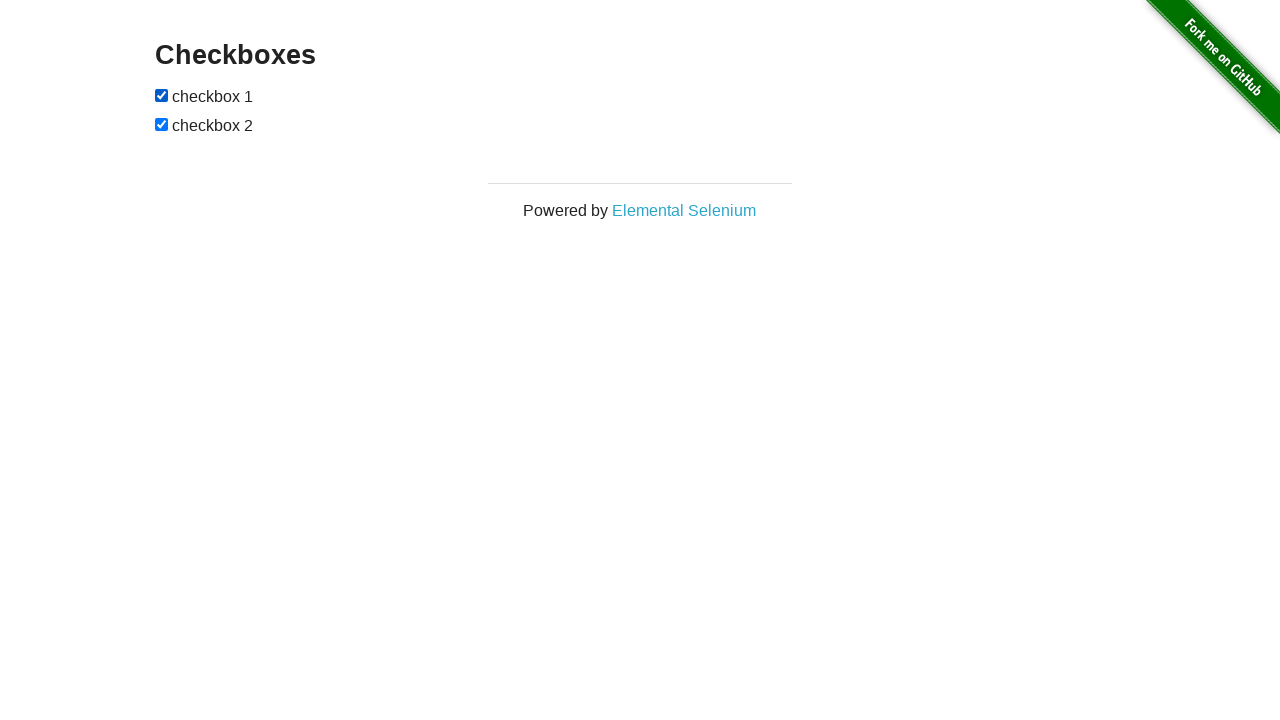